Tests dynamic loading functionality by clicking a Start button and waiting for dynamically loaded content to appear

Starting URL: https://the-internet.herokuapp.com/dynamic_loading/1

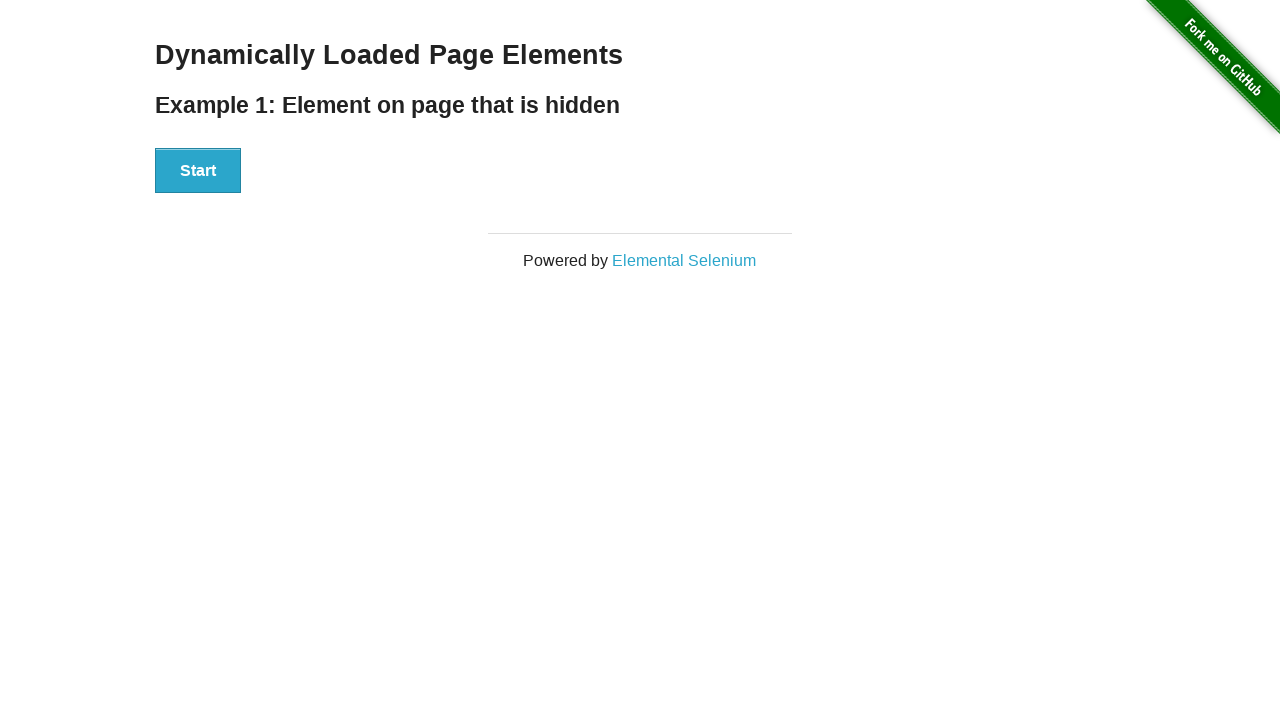

Clicked Start button to begin dynamic loading at (198, 171) on xpath=//button[text()='Start']
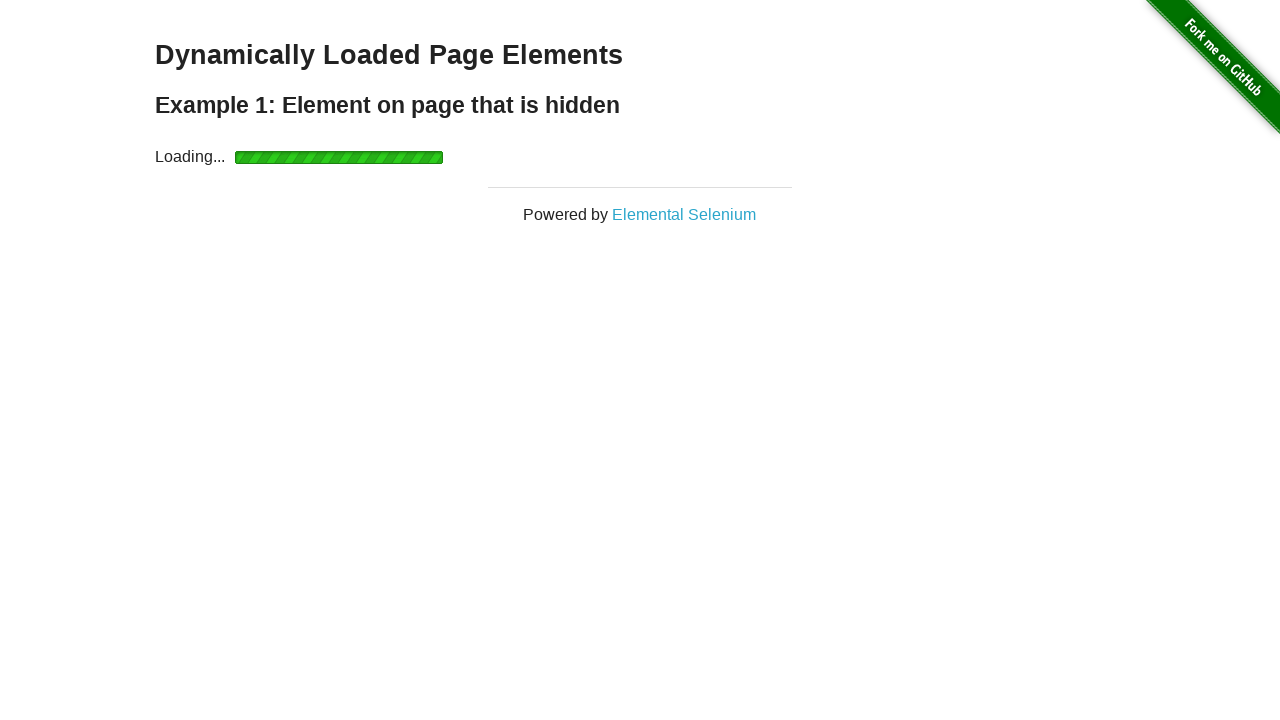

Waited for dynamically loaded content to appear
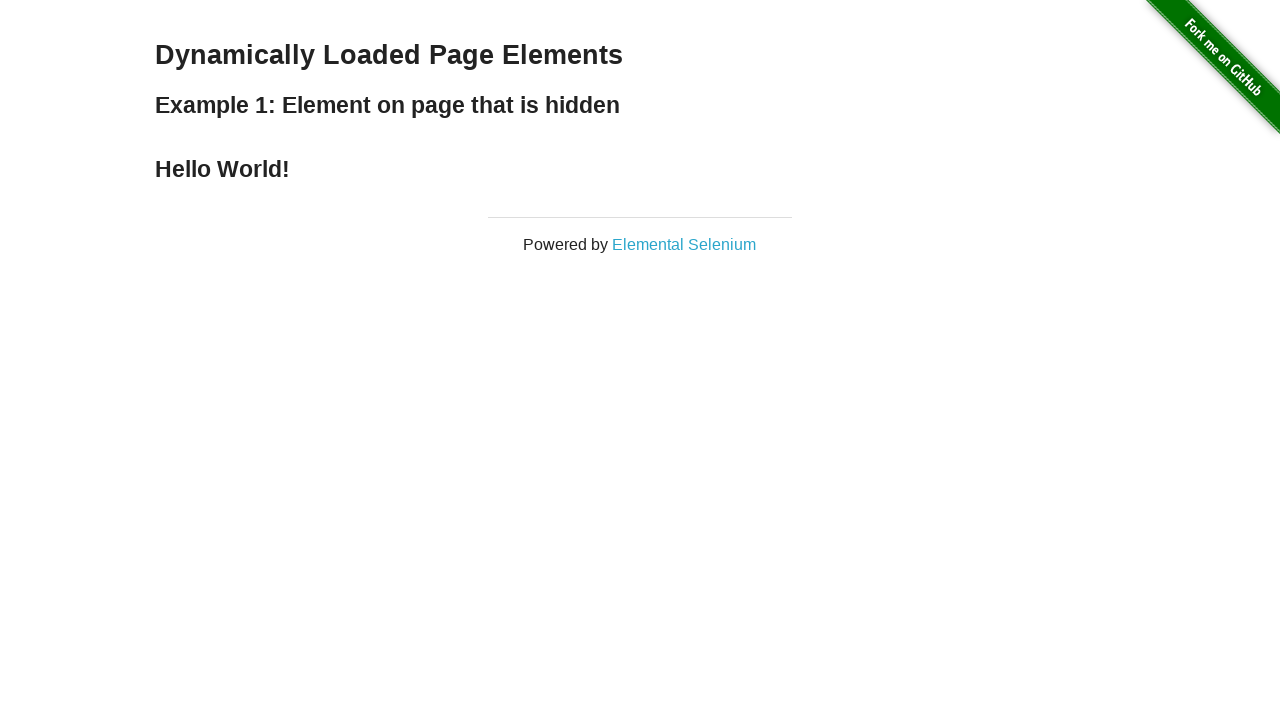

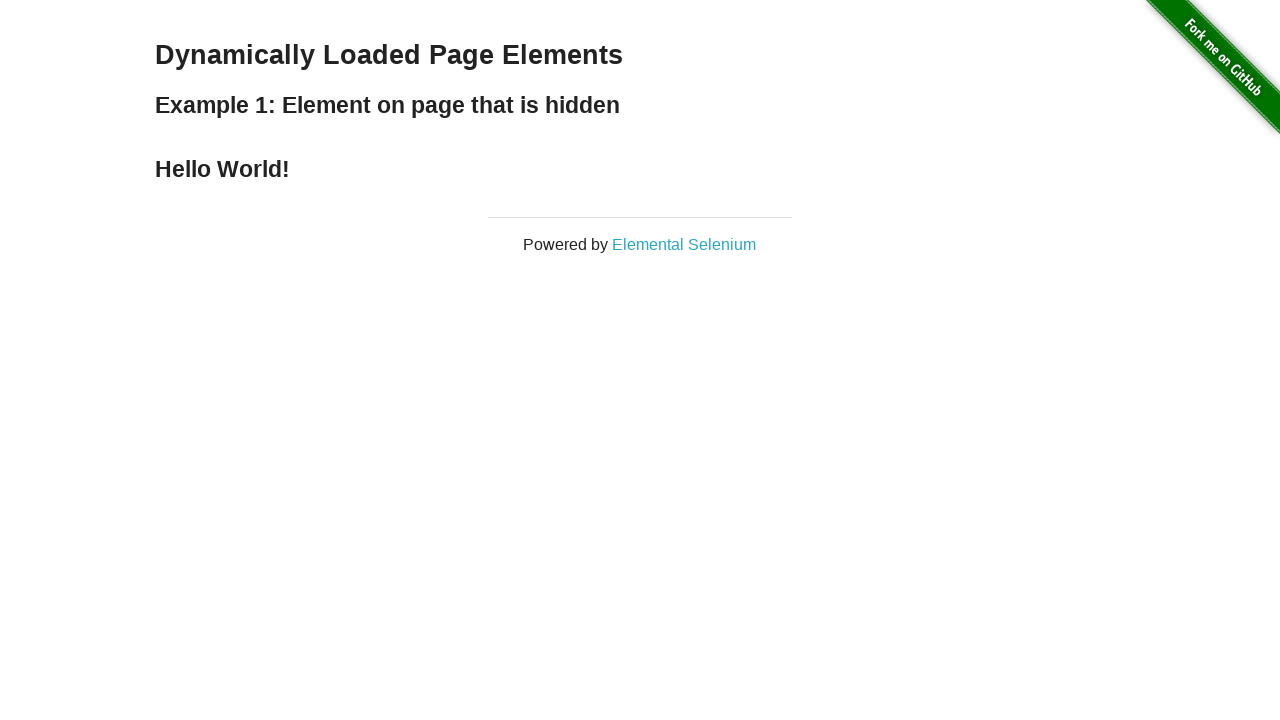